Navigates to the Air Vistara website with notification popups disabled

Starting URL: https://www.airvistara.com/in/en

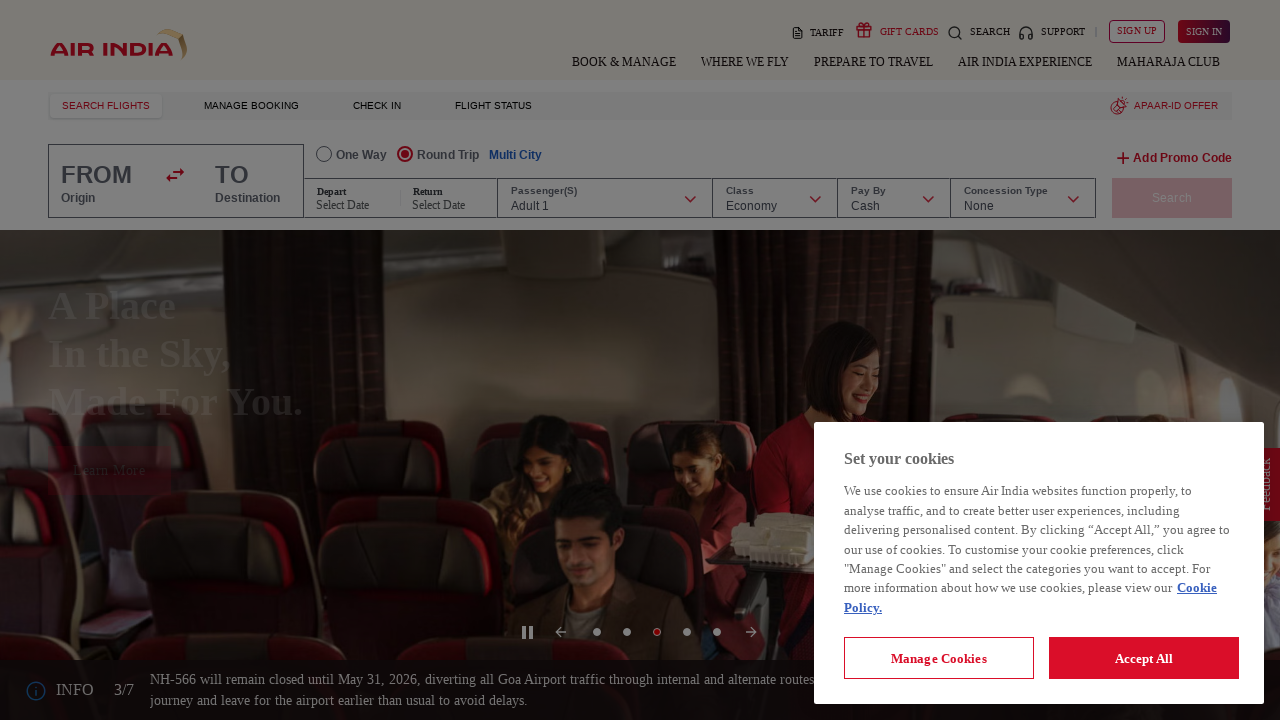

Waited for page to reach networkidle state
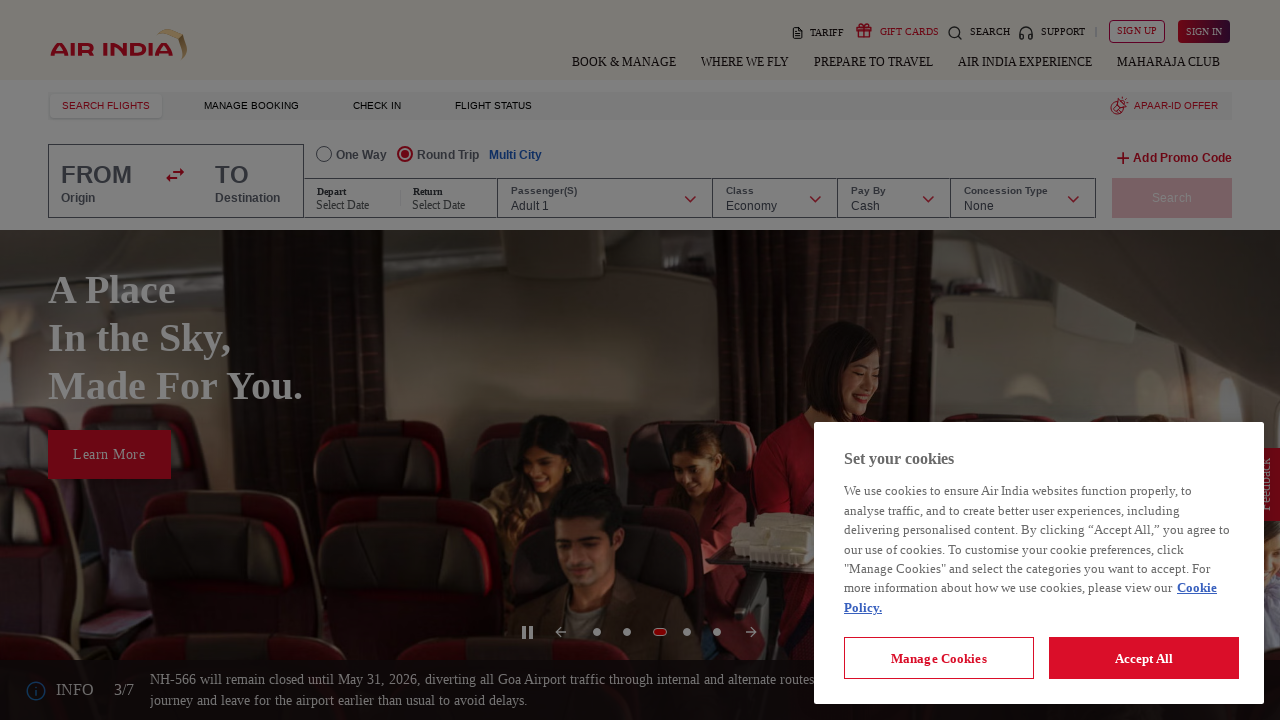

Verified page loaded by confirming body element is present
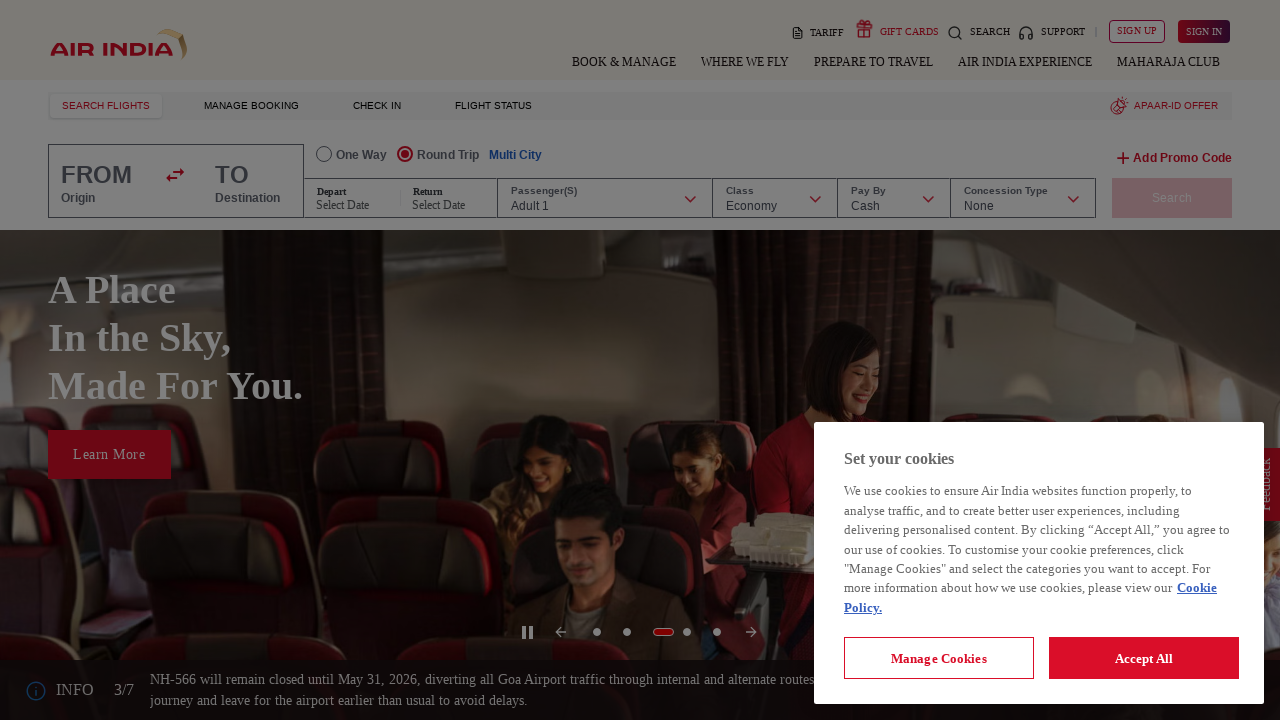

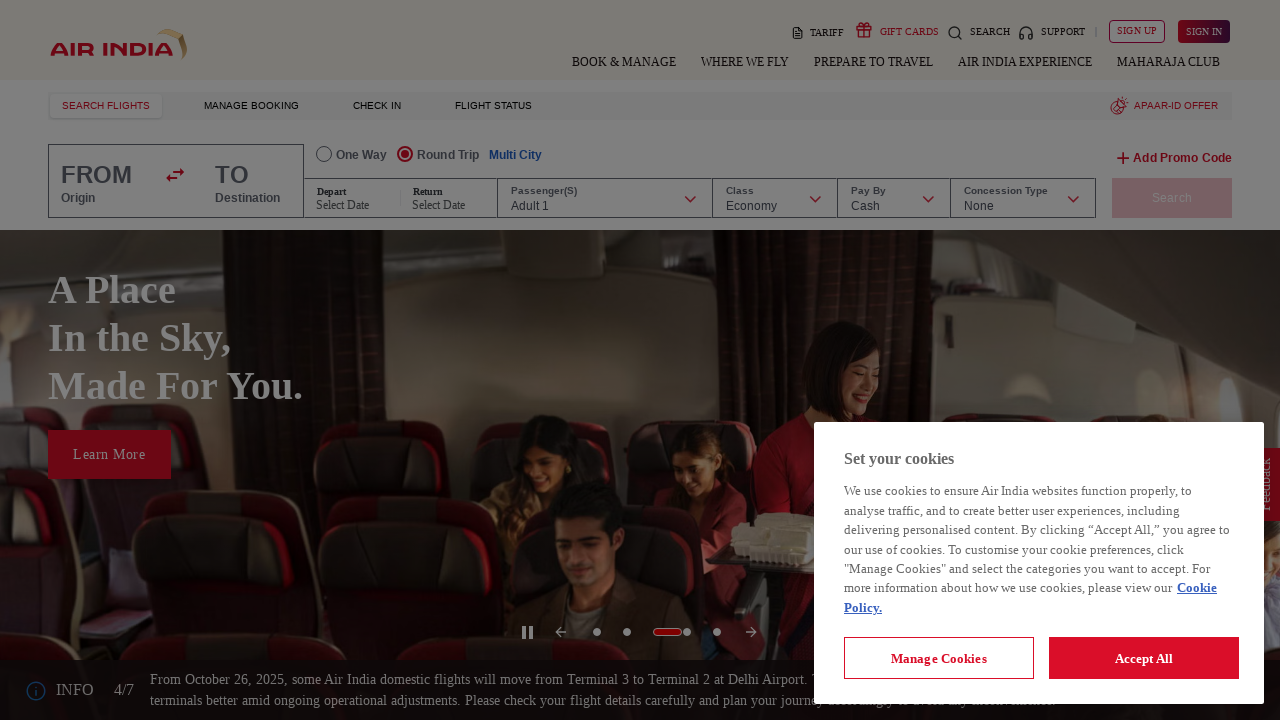